Tests popup window handling by clicking a link that opens a popup window and then interacting with the new window context.

Starting URL: https://omayo.blogspot.com/

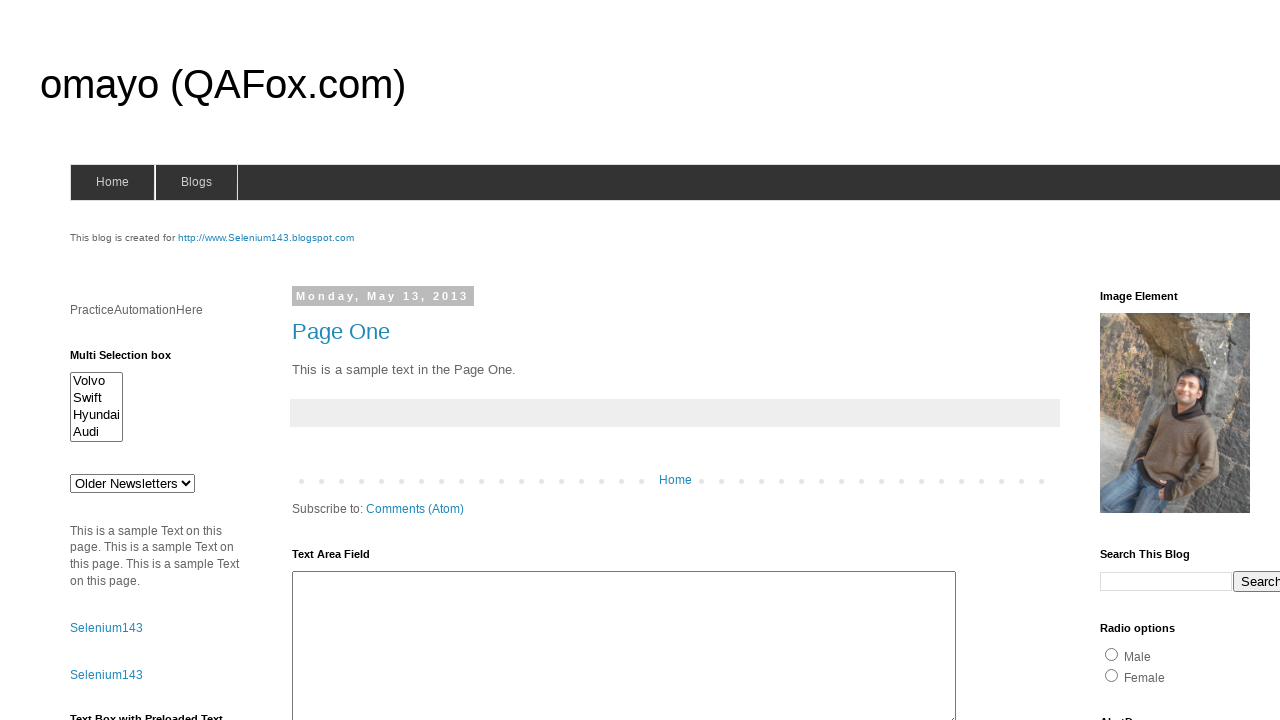

Clicked link to open popup window at (132, 360) on xpath=//a[text()='Open a popup window']
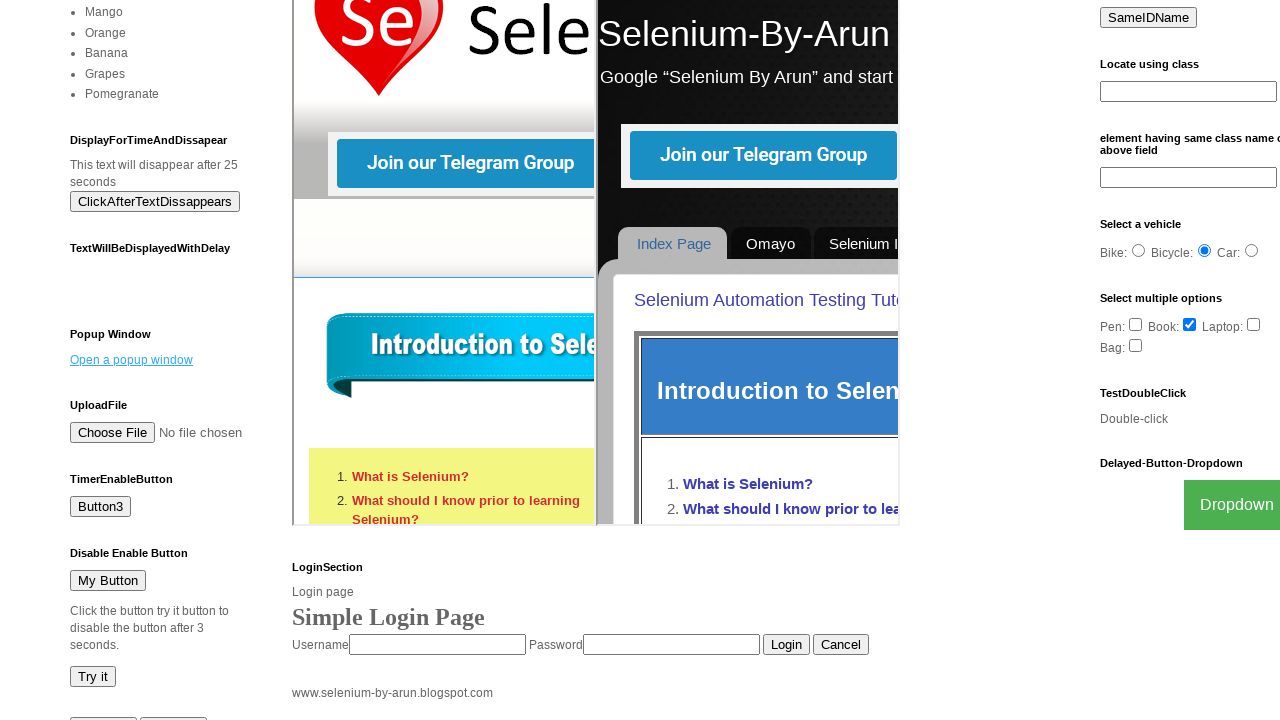

Captured new popup page context
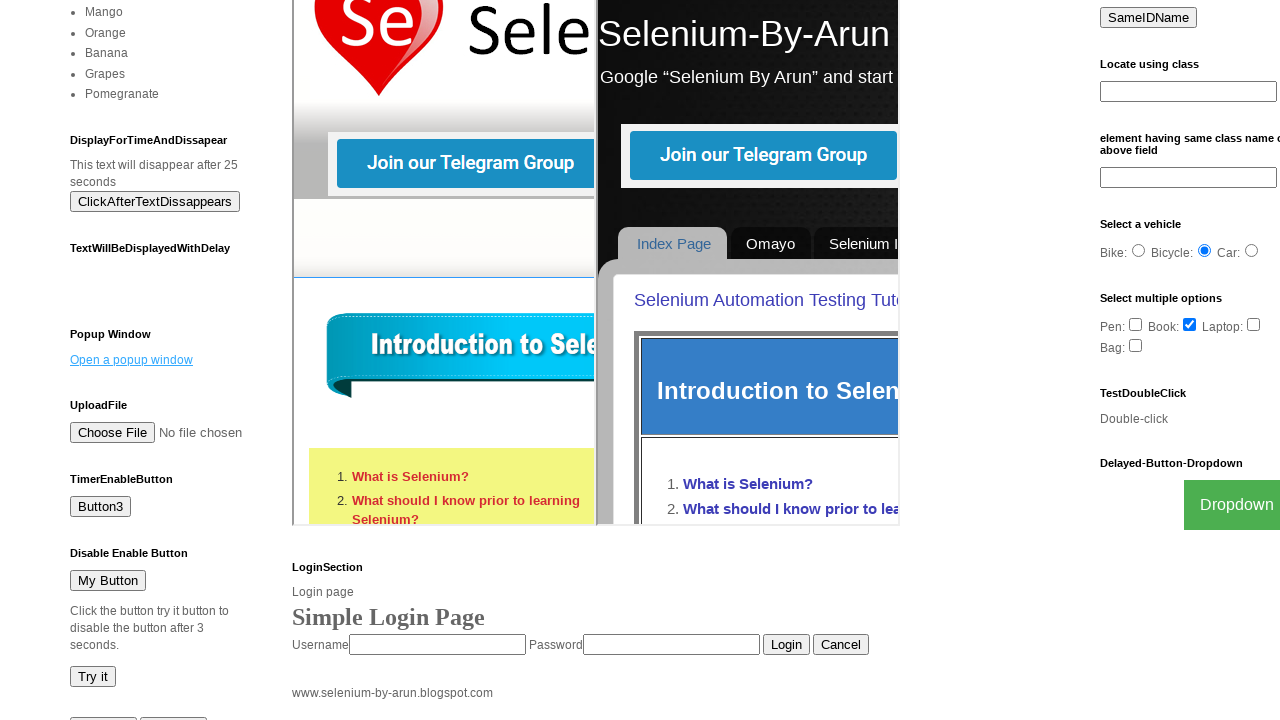

Popup window loaded successfully
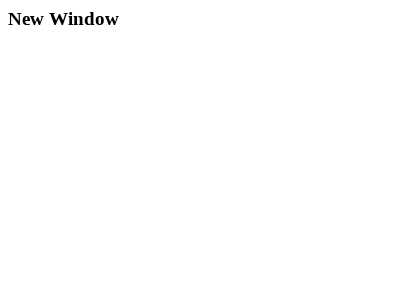

Closed the popup window
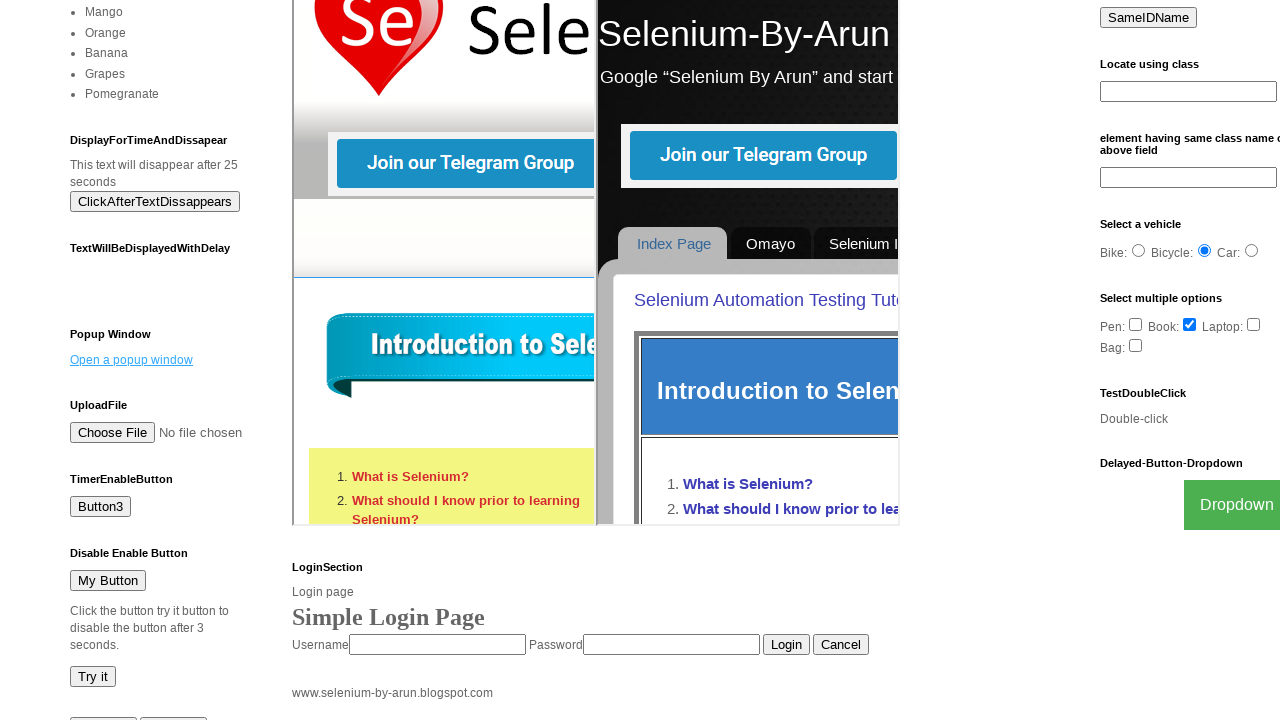

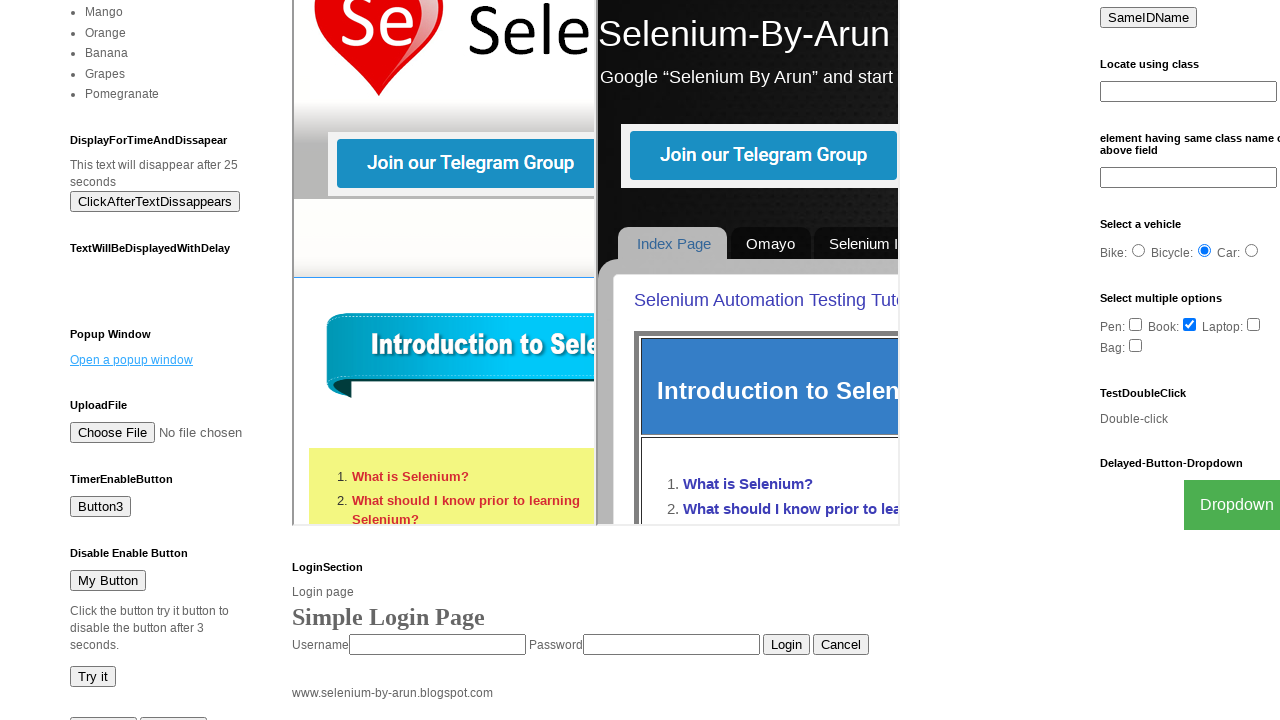